Tests the selectable UI component by performing click and hold actions on list items

Starting URL: https://demoqa.com/selectable

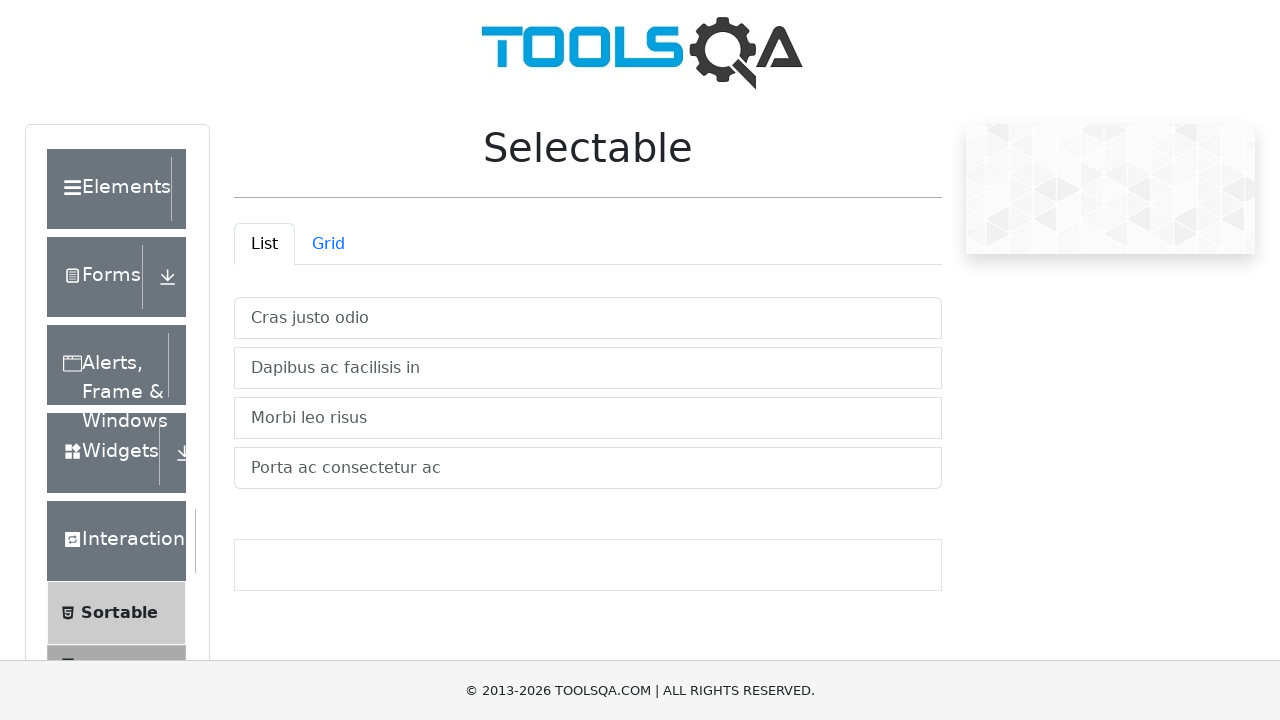

Located the first item in the vertical list container
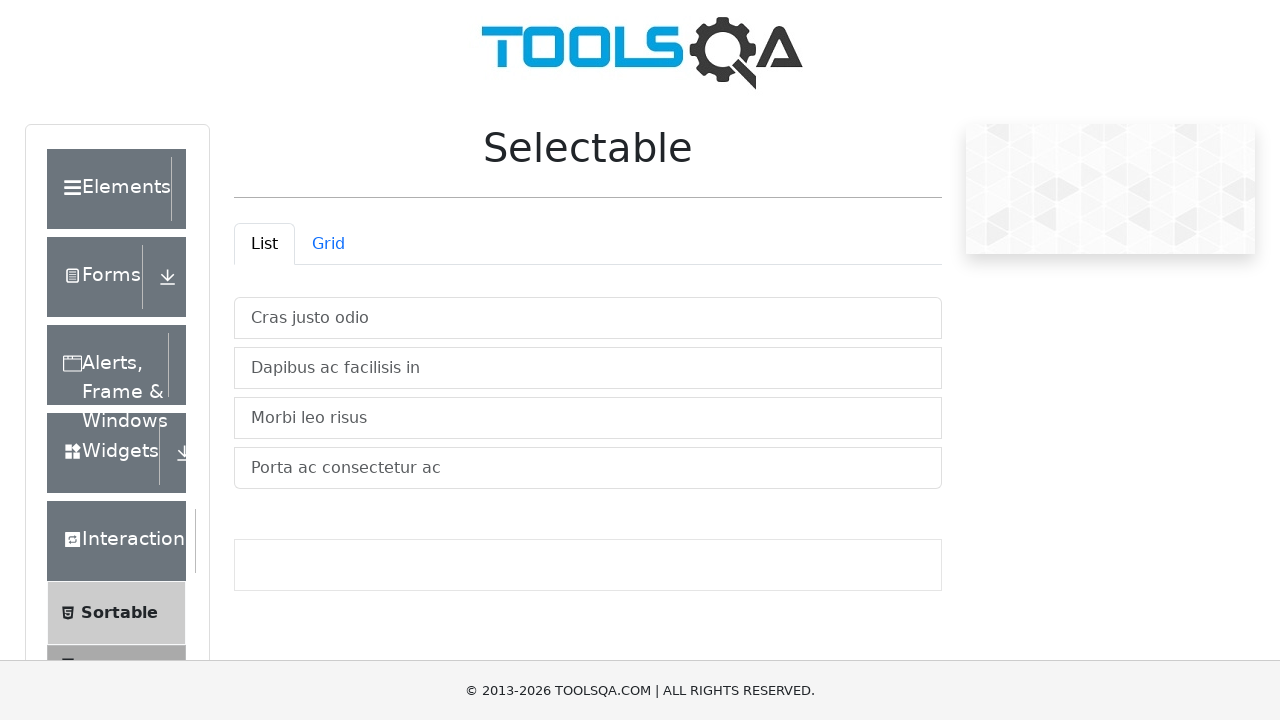

Moved mouse to the first selectable item at (239, 302)
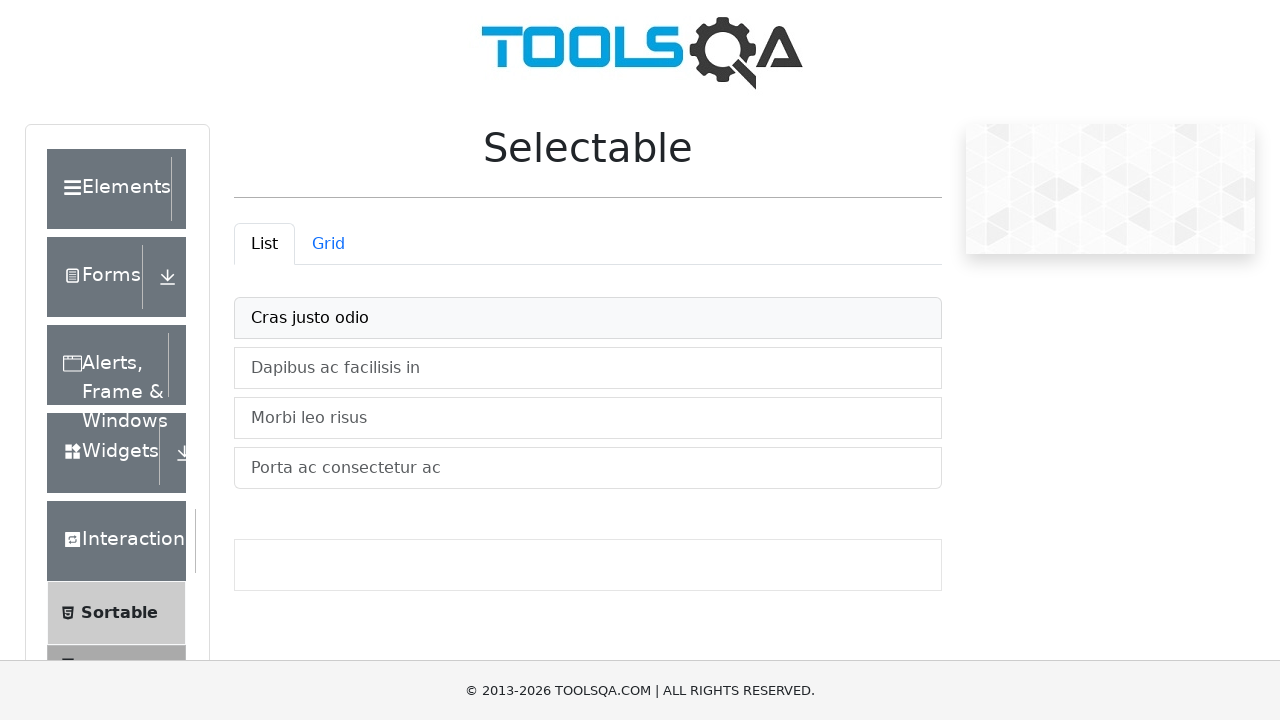

Pressed mouse button down on the selectable item at (239, 302)
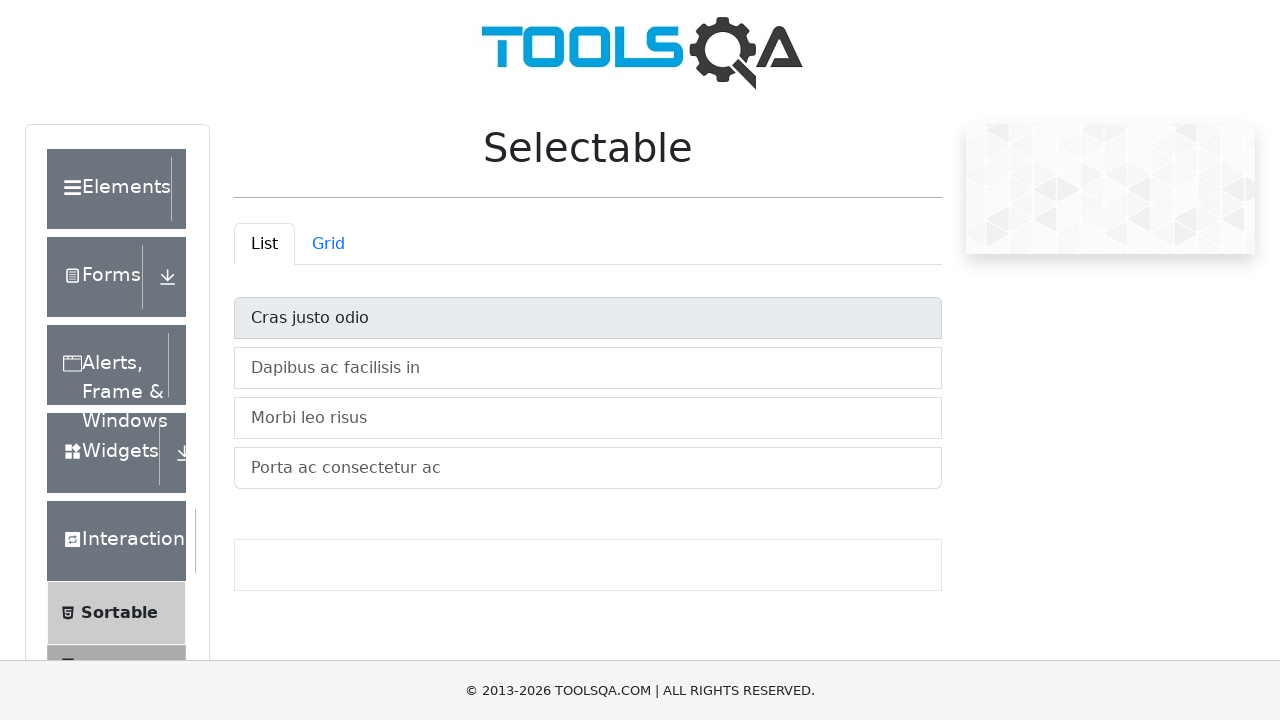

Moved mouse while holding button down at (239, 302)
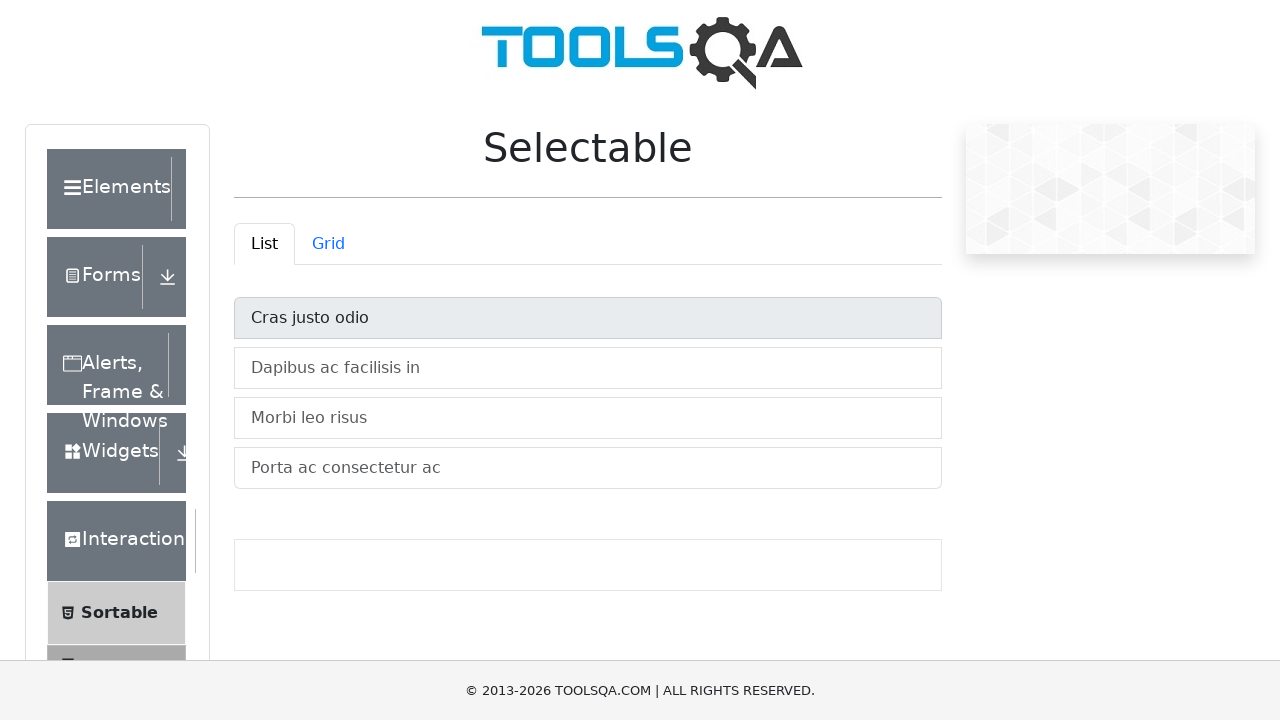

Pressed mouse button down again at (239, 302)
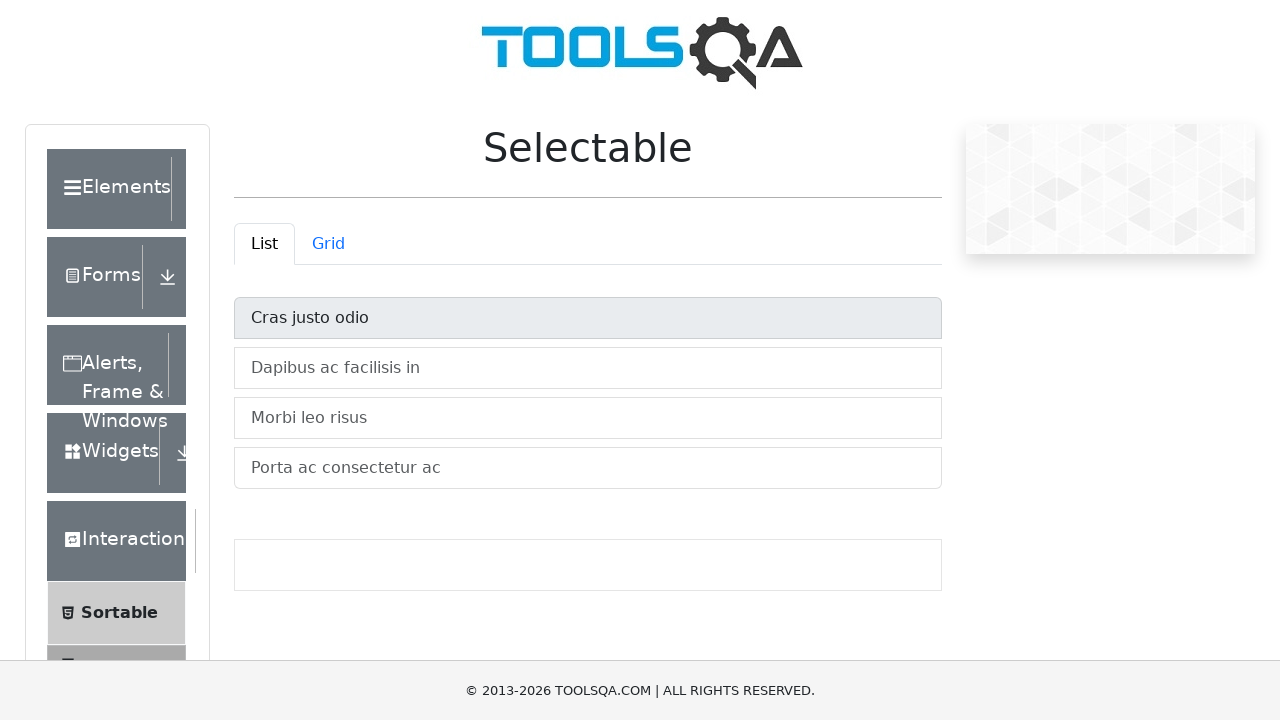

Moved mouse while holding button down again at (239, 302)
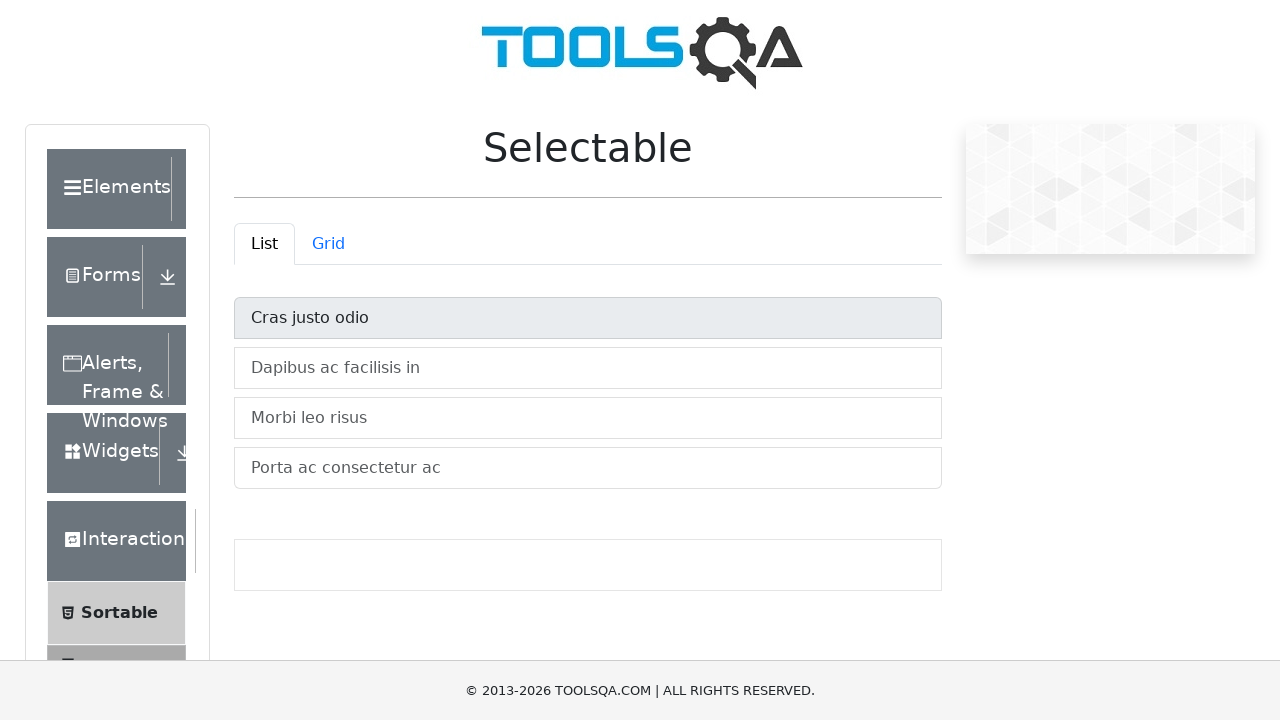

Pressed mouse button down a third time at (239, 302)
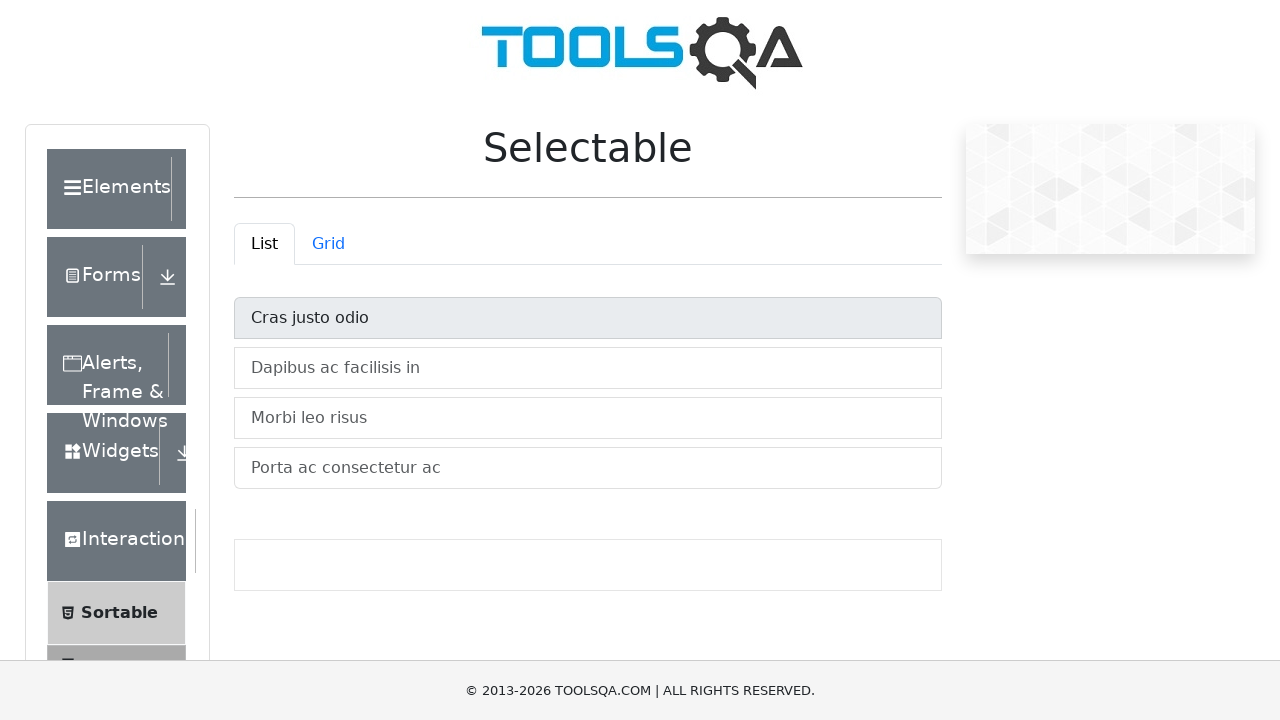

Released the mouse button at (239, 302)
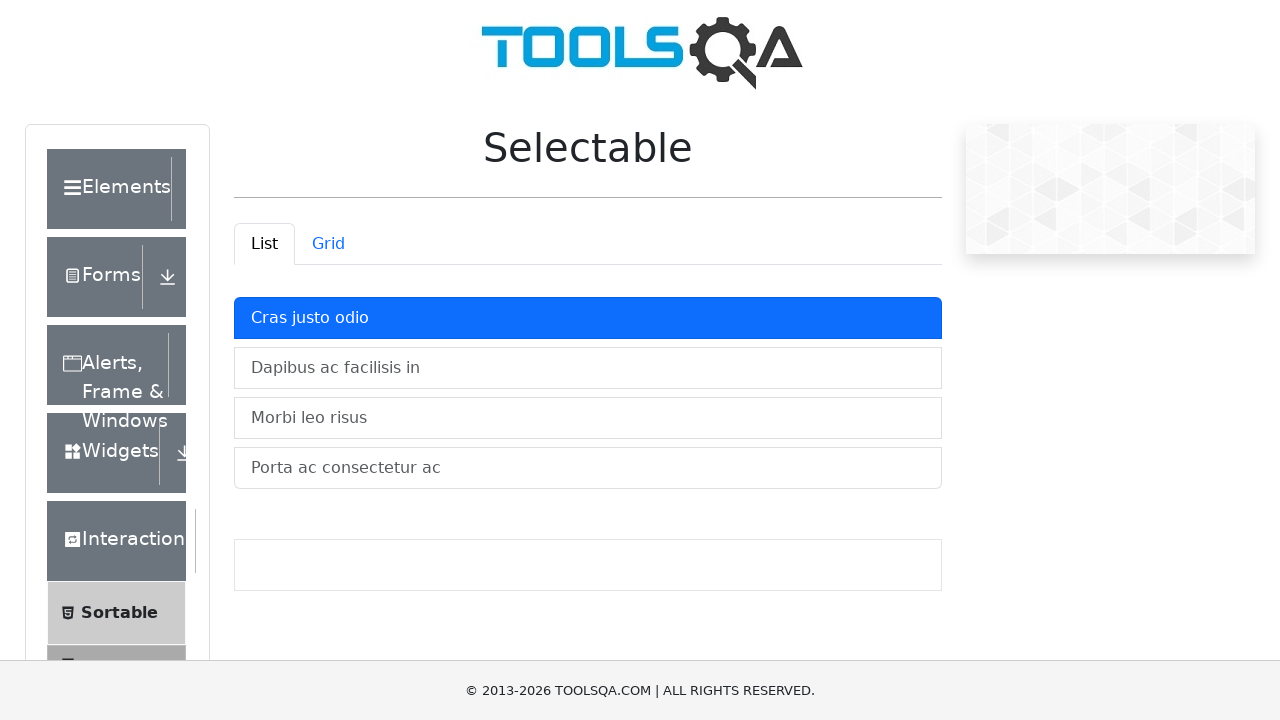

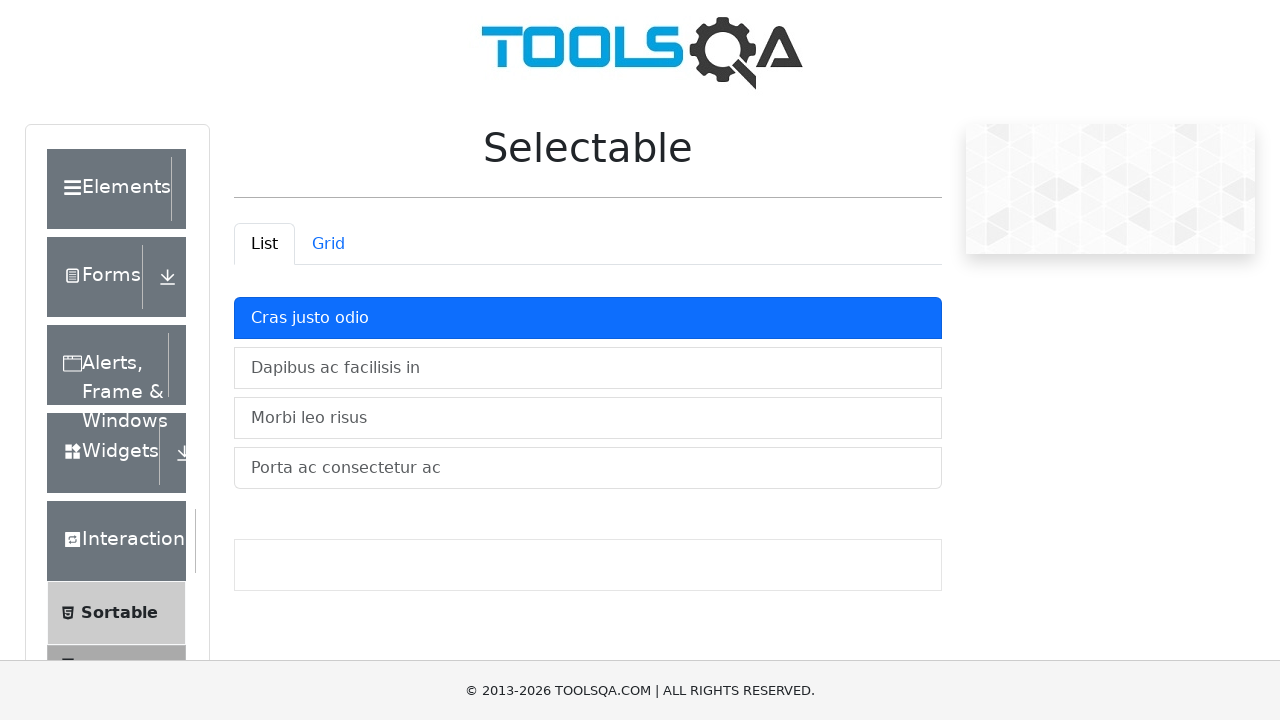